Tests the complete e-commerce flow on Demoblaze: adds two random products to cart, navigates to cart, fills out the order form with customer details, and verifies the successful purchase confirmation screen.

Starting URL: https://www.demoblaze.com

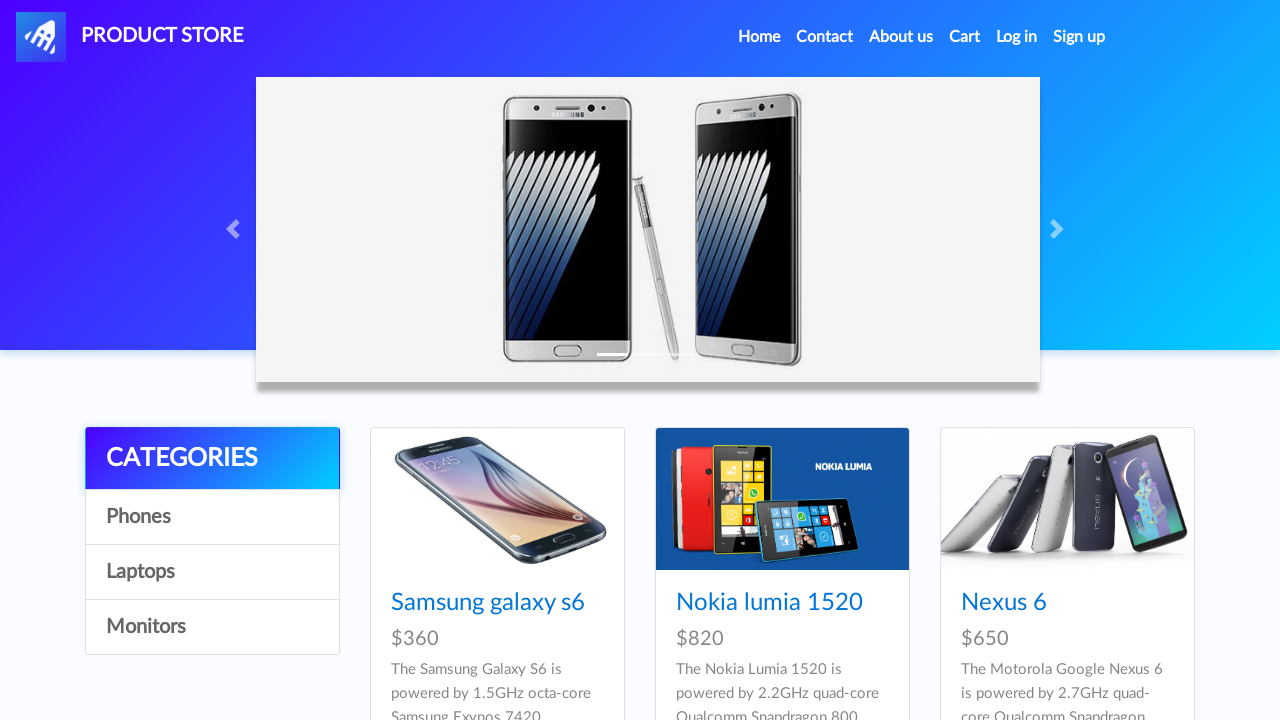

Waited for products to load on home page
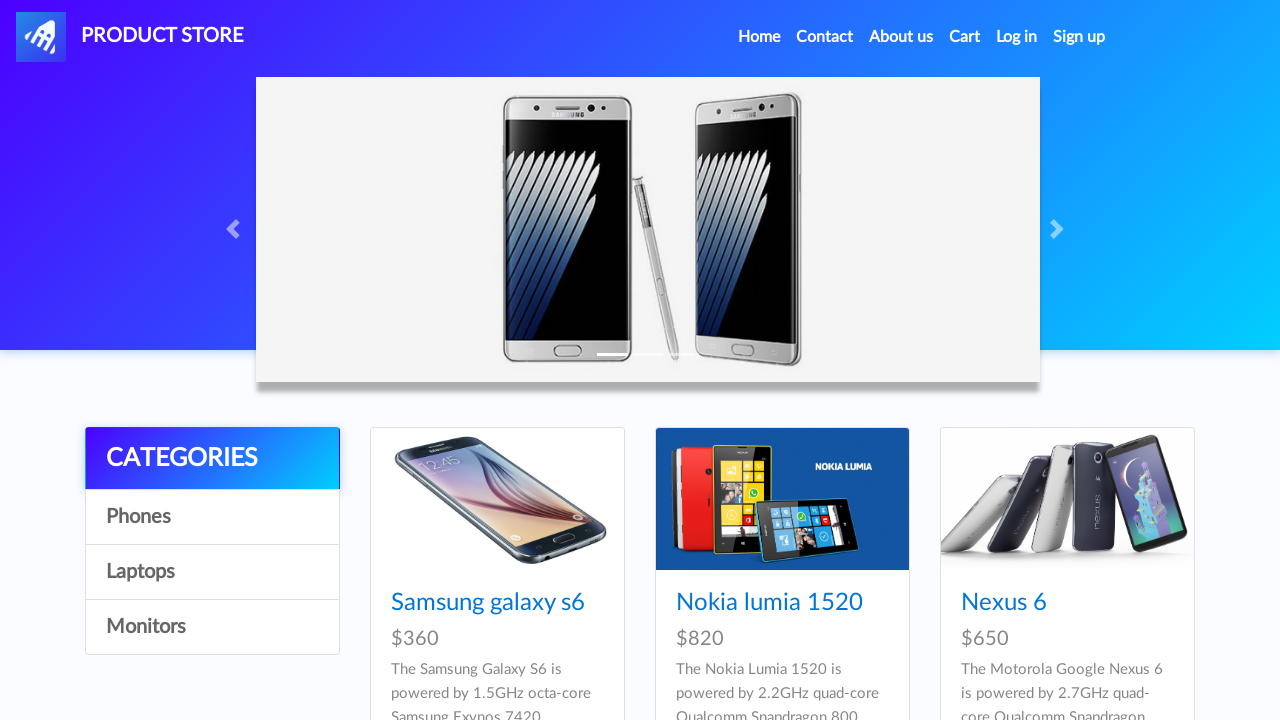

Retrieved all available products for iteration 1
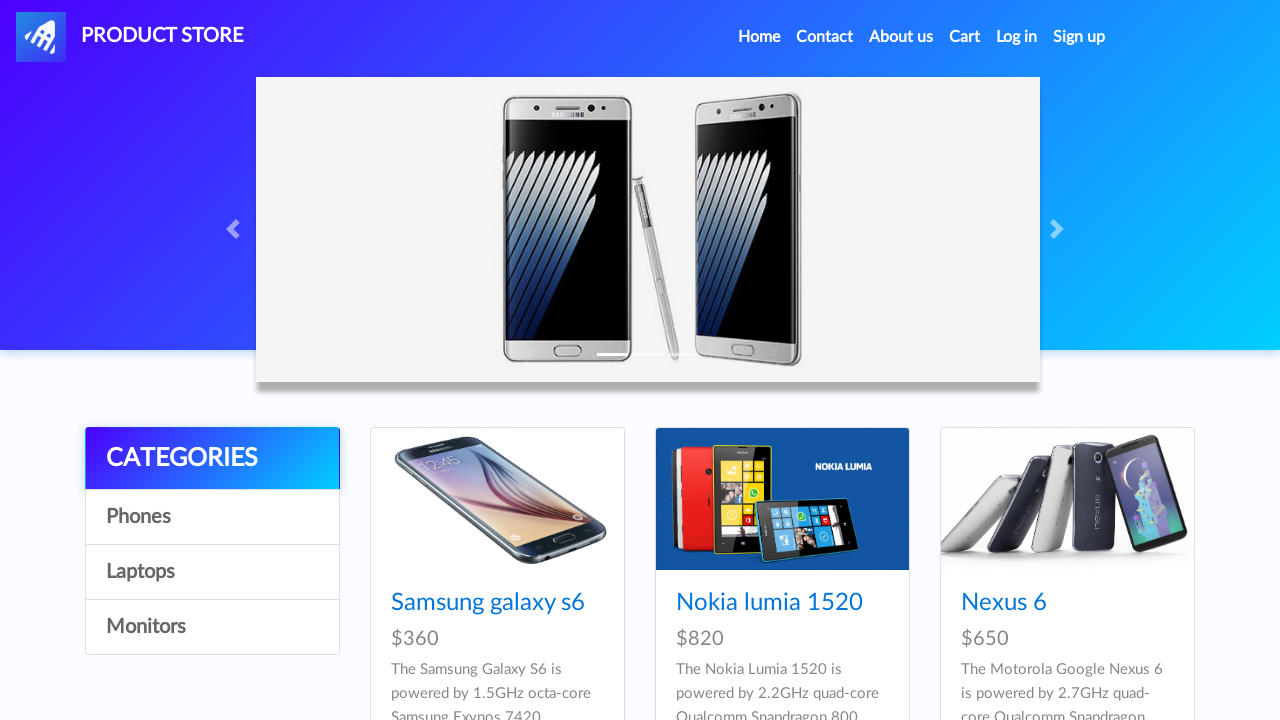

Selected random product: Nokia lumia 1520
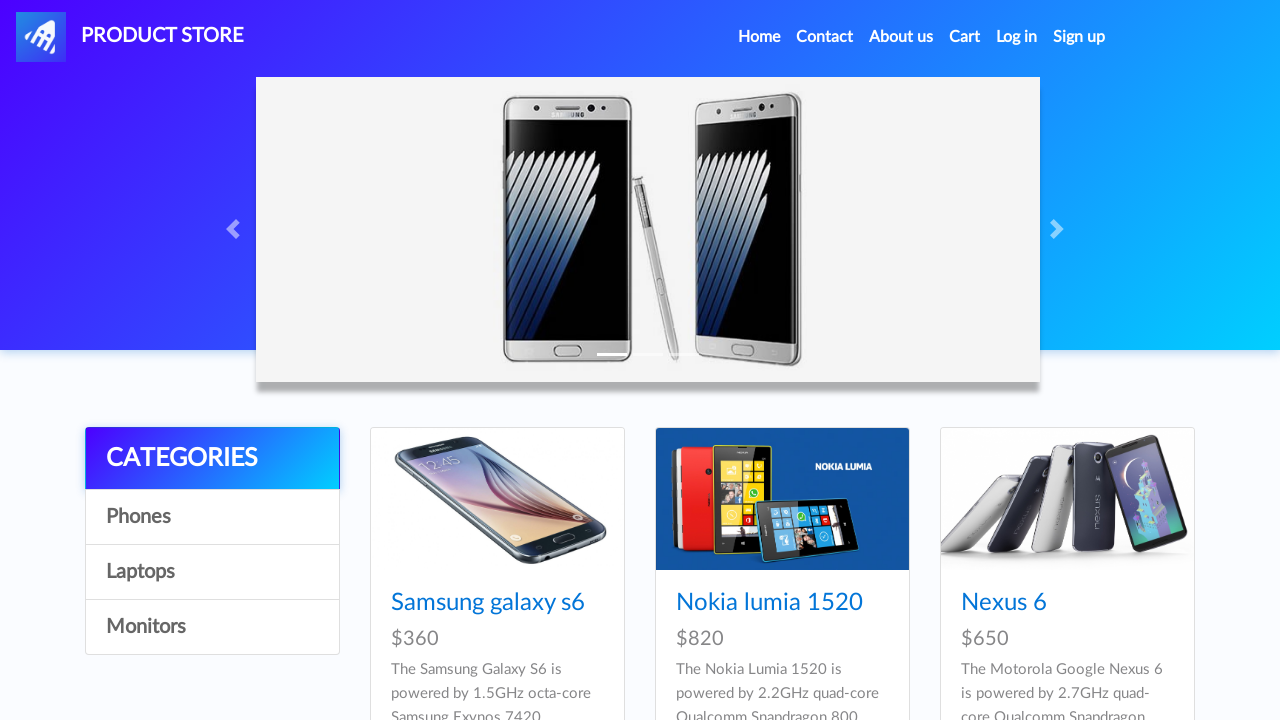

Clicked on product: Nokia lumia 1520 at (769, 603) on h4.card-title > a.hrefch >> nth=1
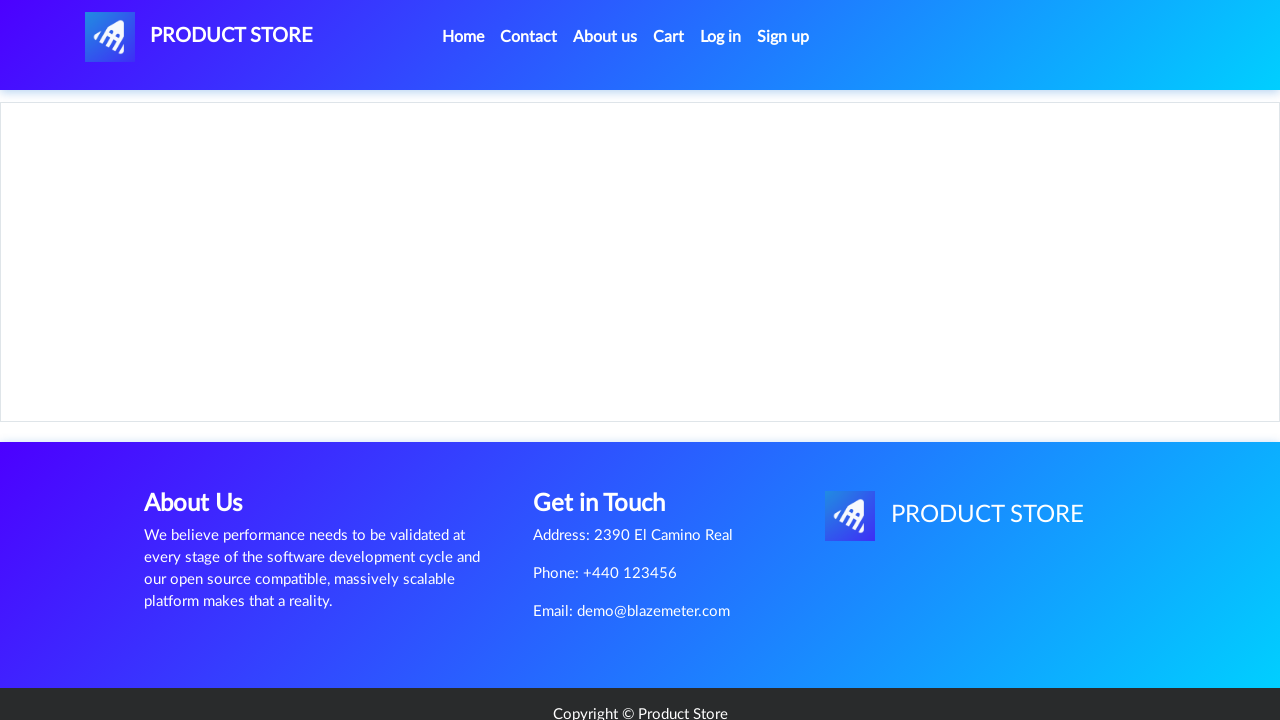

Product detail page loaded with Add to Cart button
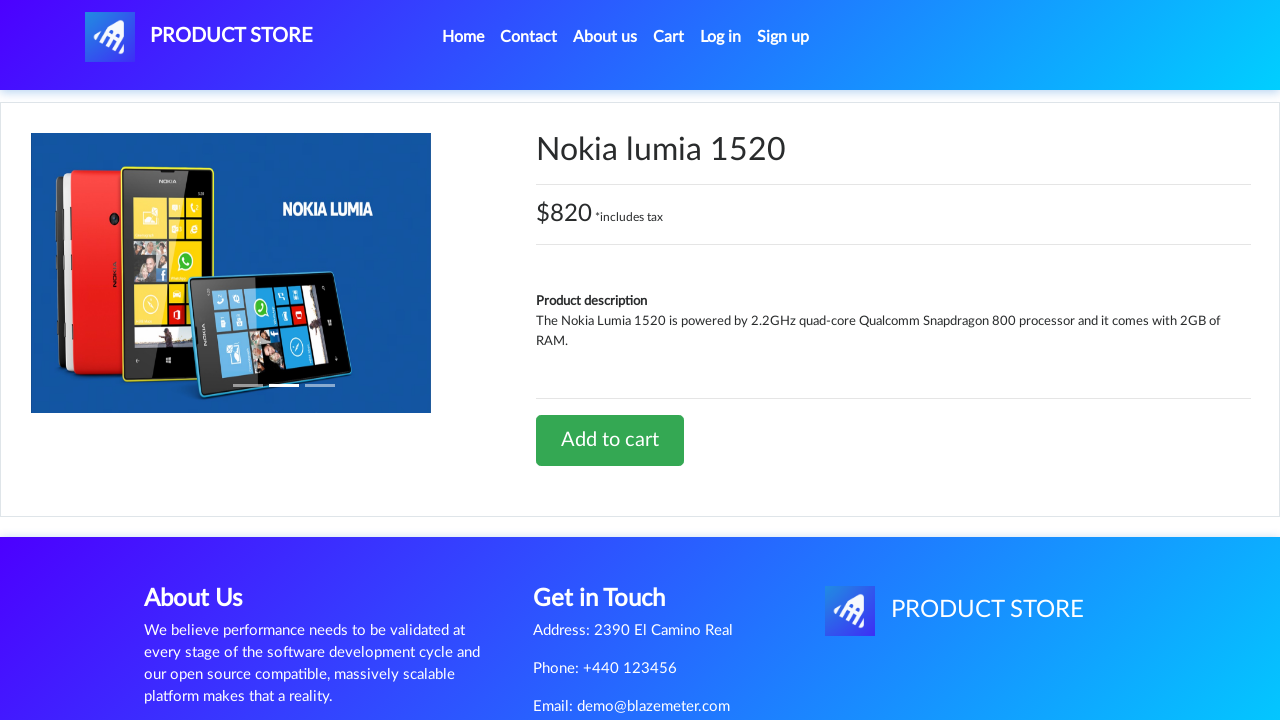

Clicked Add to Cart button for Nokia lumia 1520 at (610, 440) on a.btn.btn-success.btn-lg
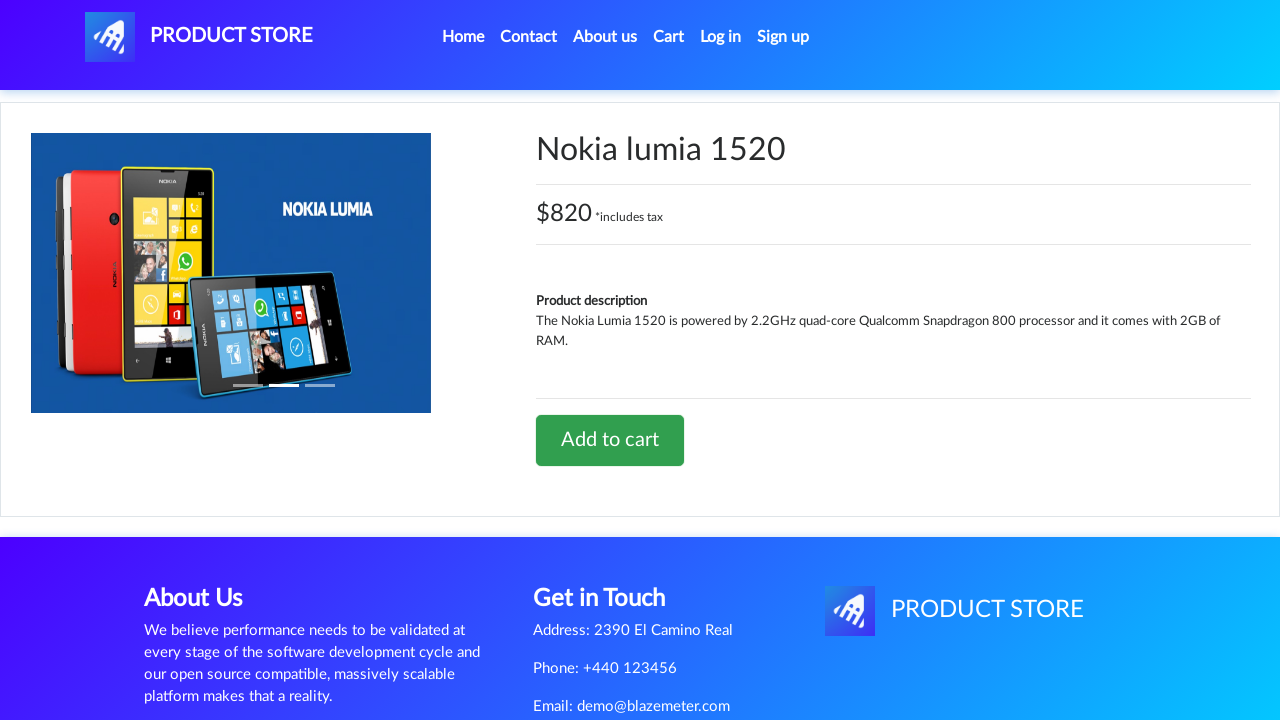

Waited for alert dialog to be handled
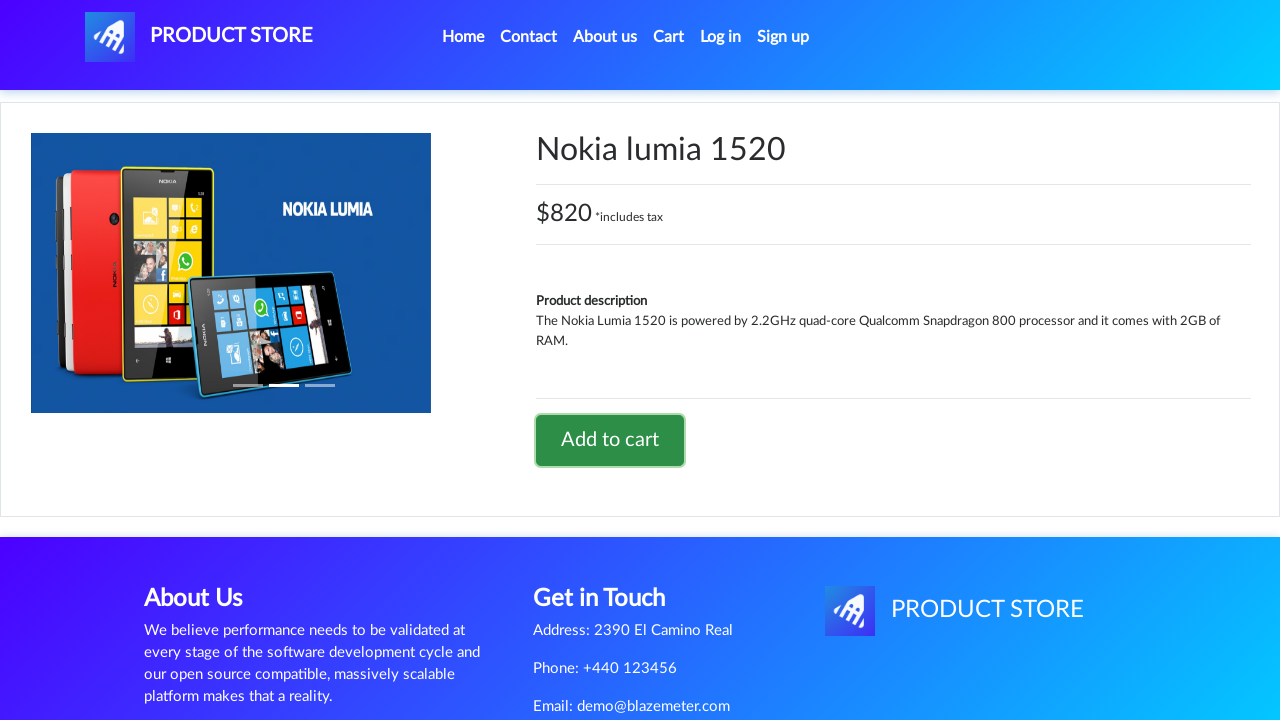

Navigated back to home page
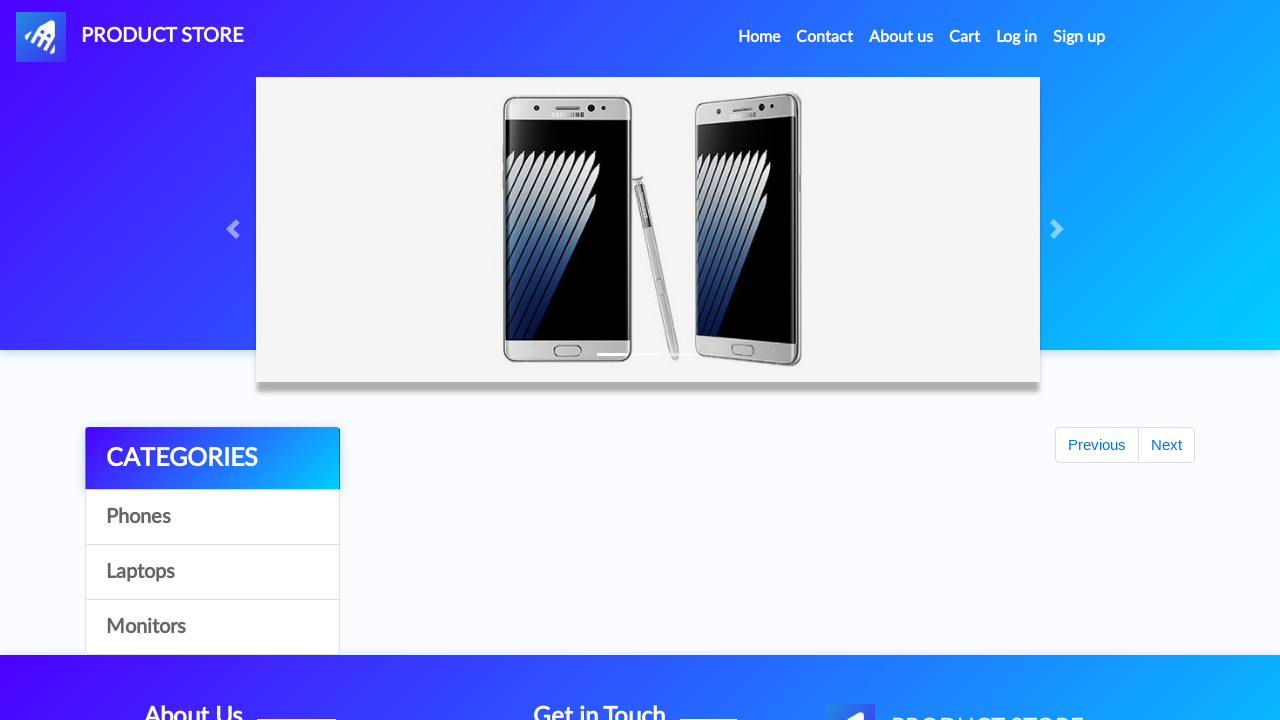

Products loaded on home page
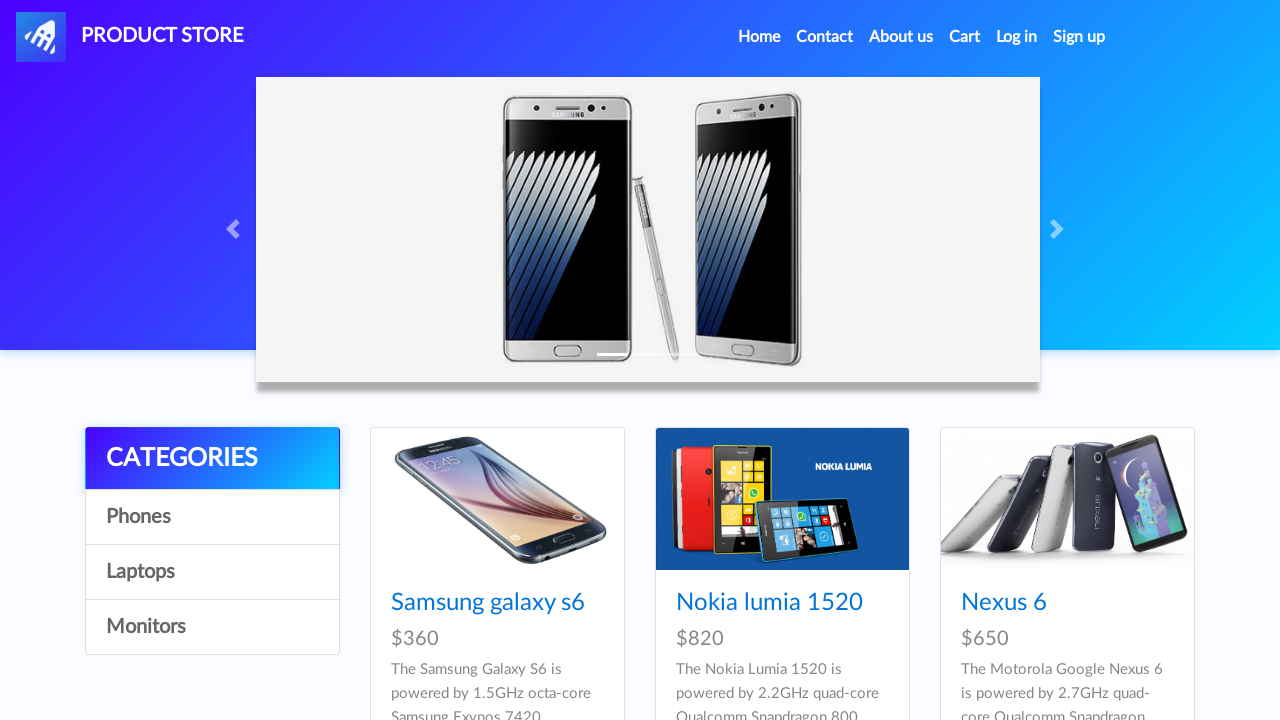

Retrieved all available products for iteration 2
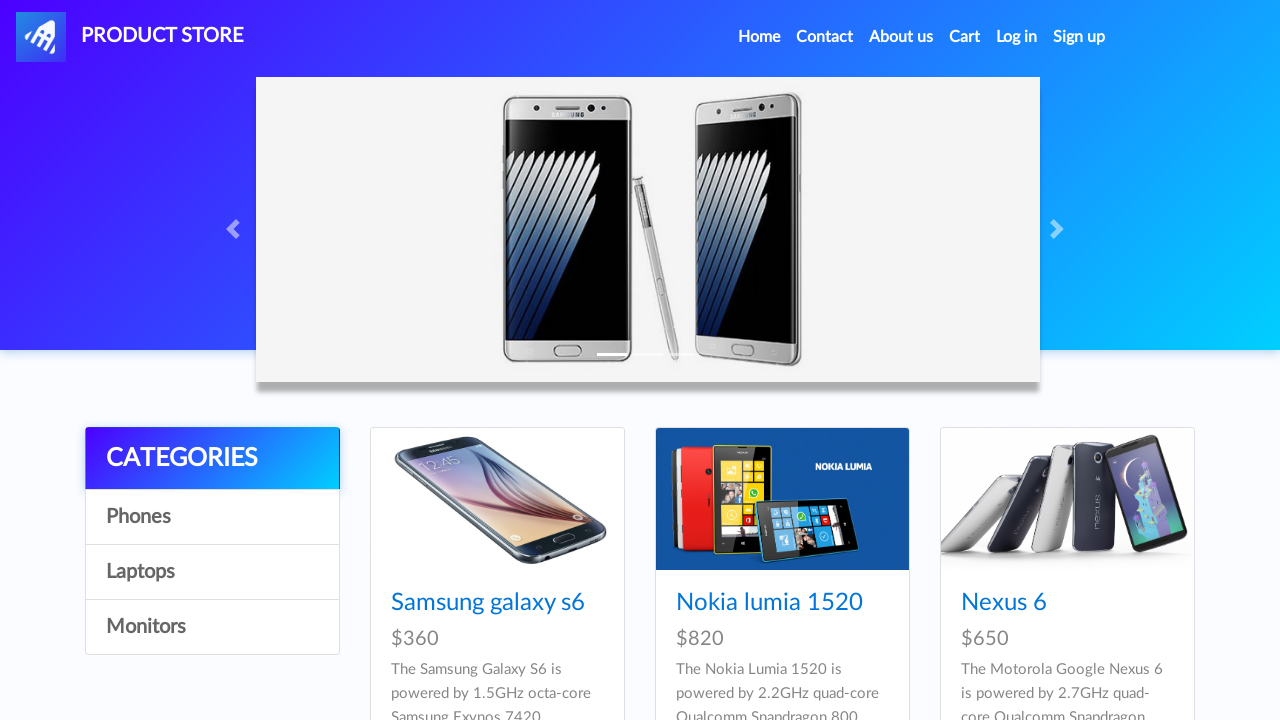

Selected random product: Sony xperia z5
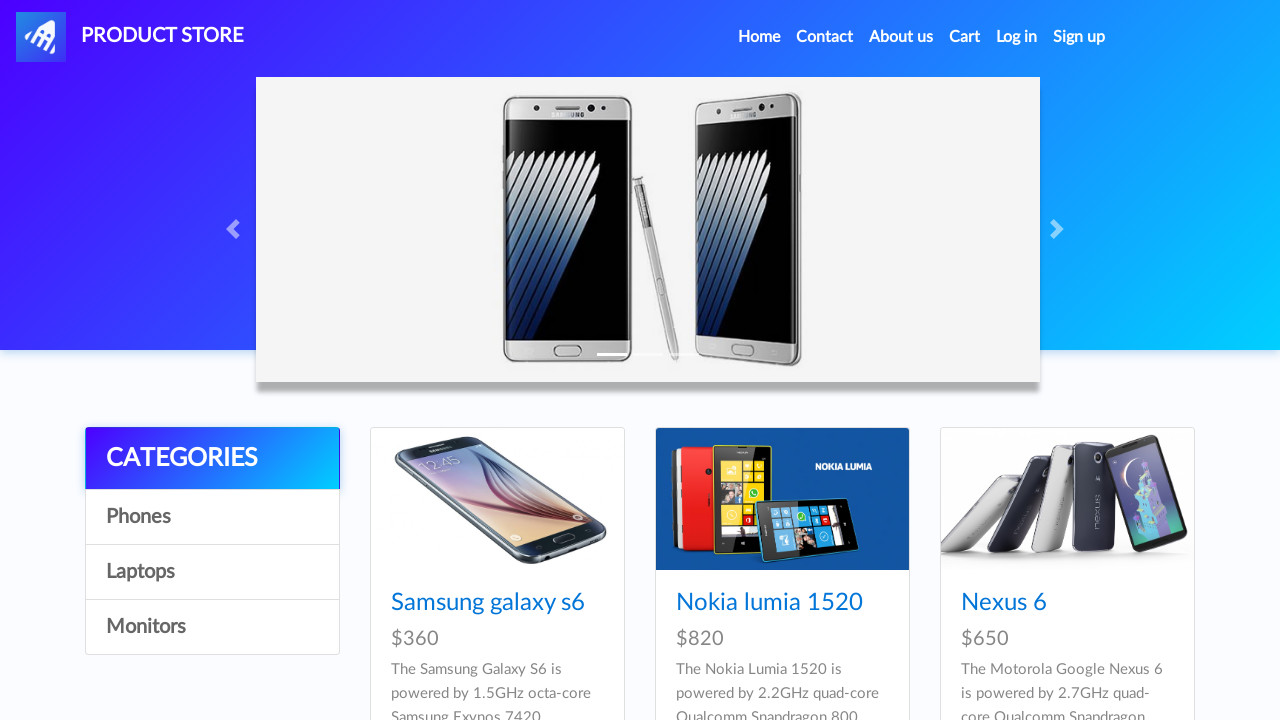

Clicked on product: Sony xperia z5 at (1037, 361) on h4.card-title > a.hrefch >> nth=5
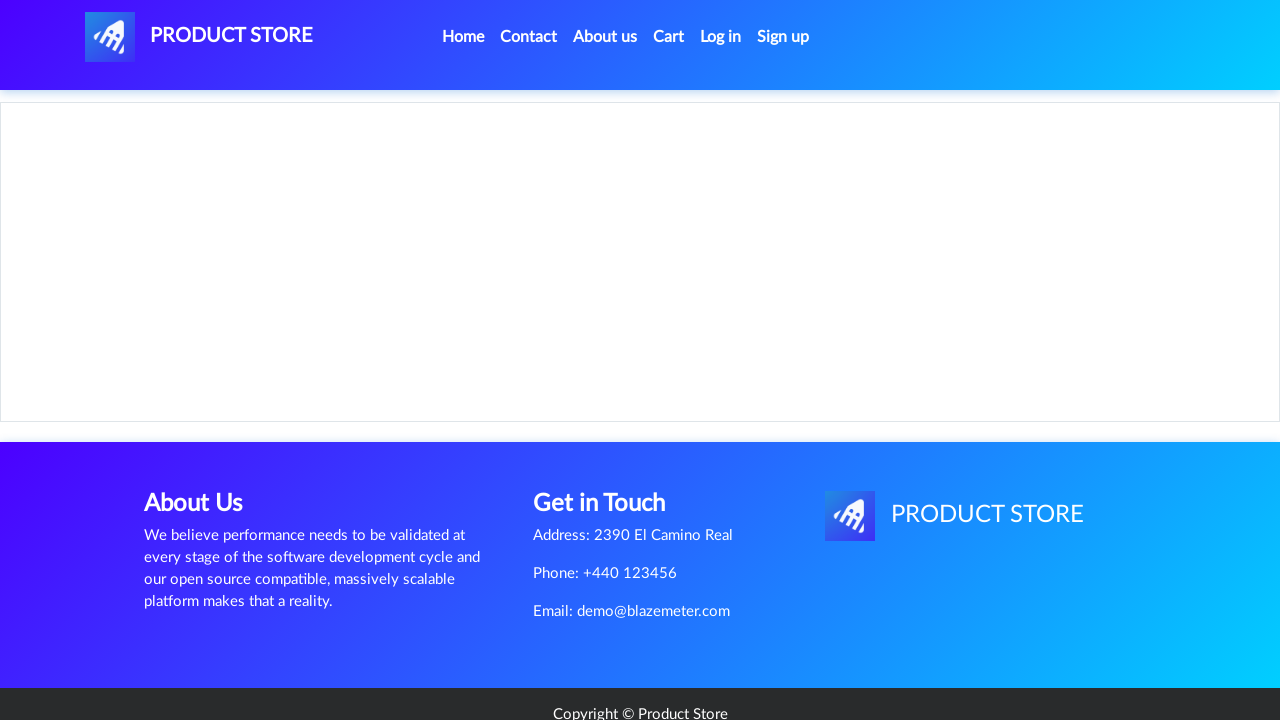

Product detail page loaded with Add to Cart button
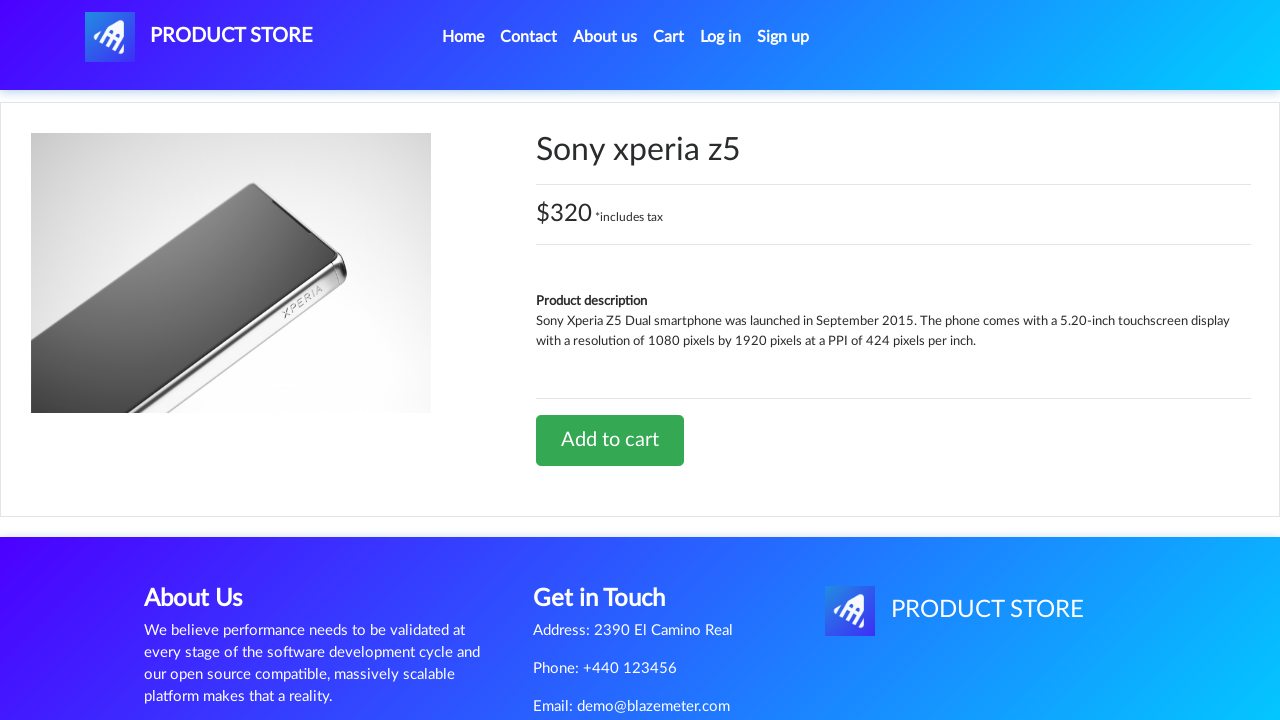

Clicked Add to Cart button for Sony xperia z5 at (610, 440) on a.btn.btn-success.btn-lg
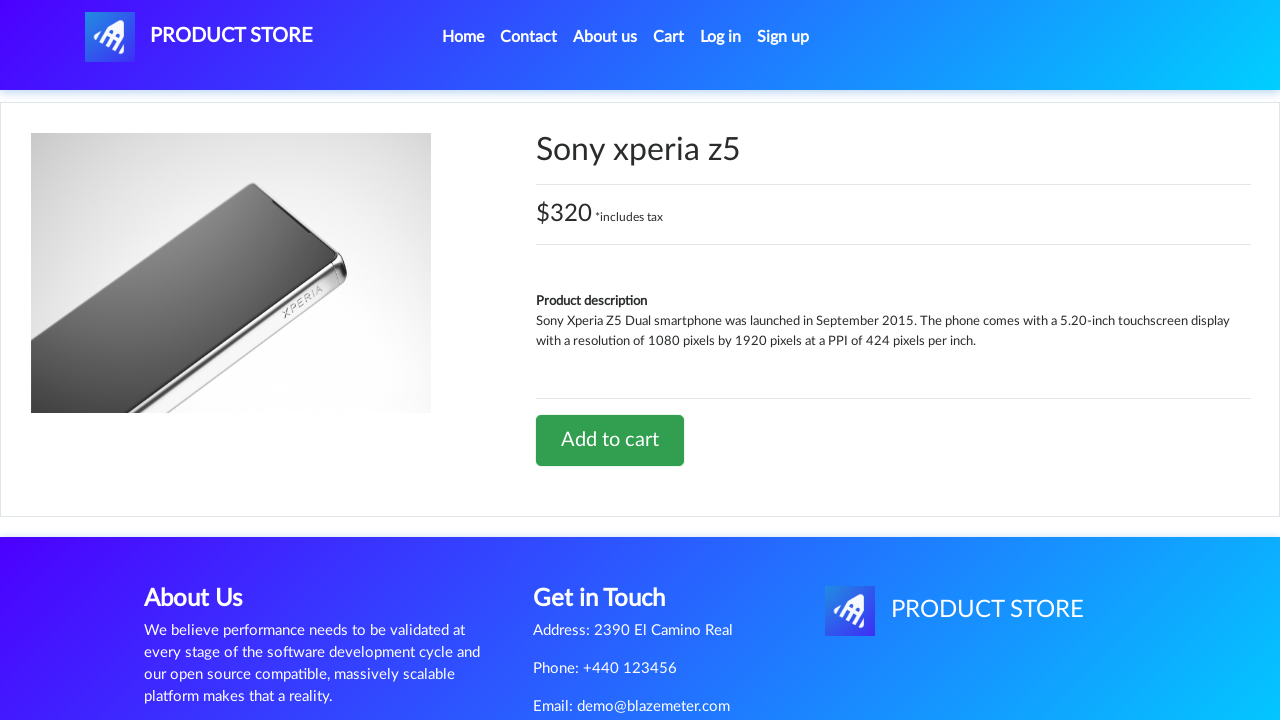

Waited for alert dialog to be handled
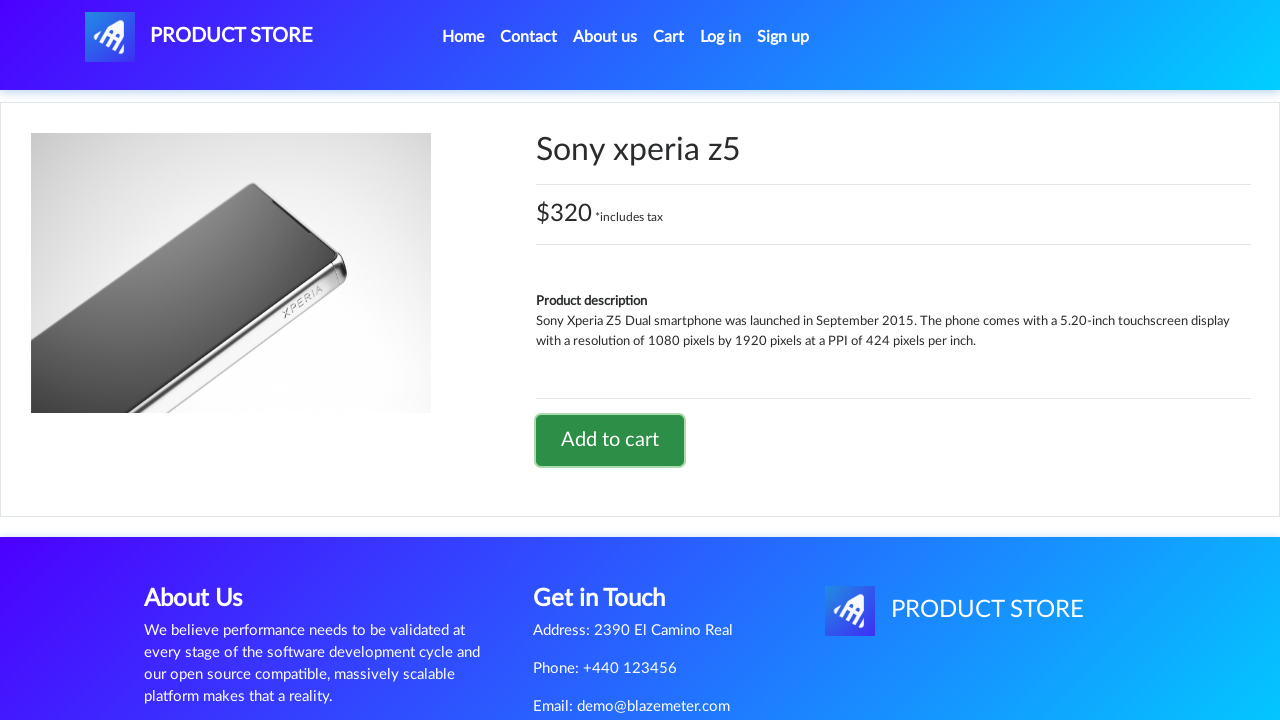

Navigated back to home page
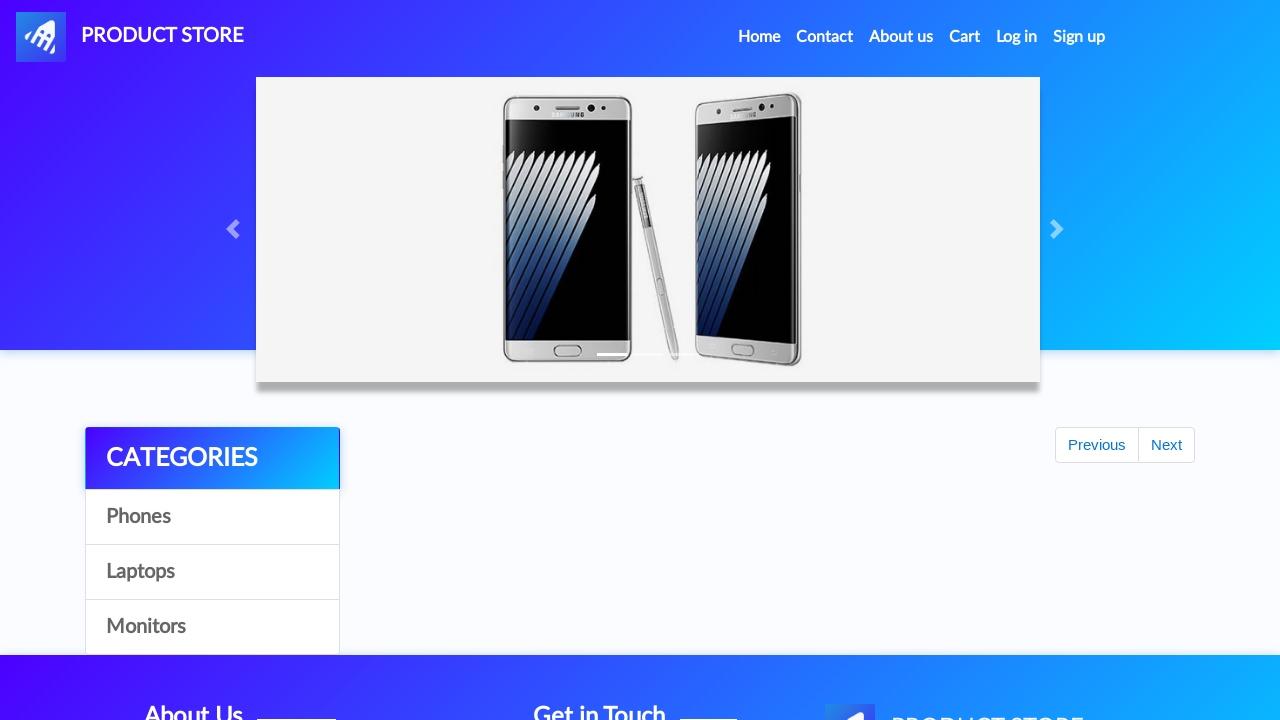

Products loaded on home page
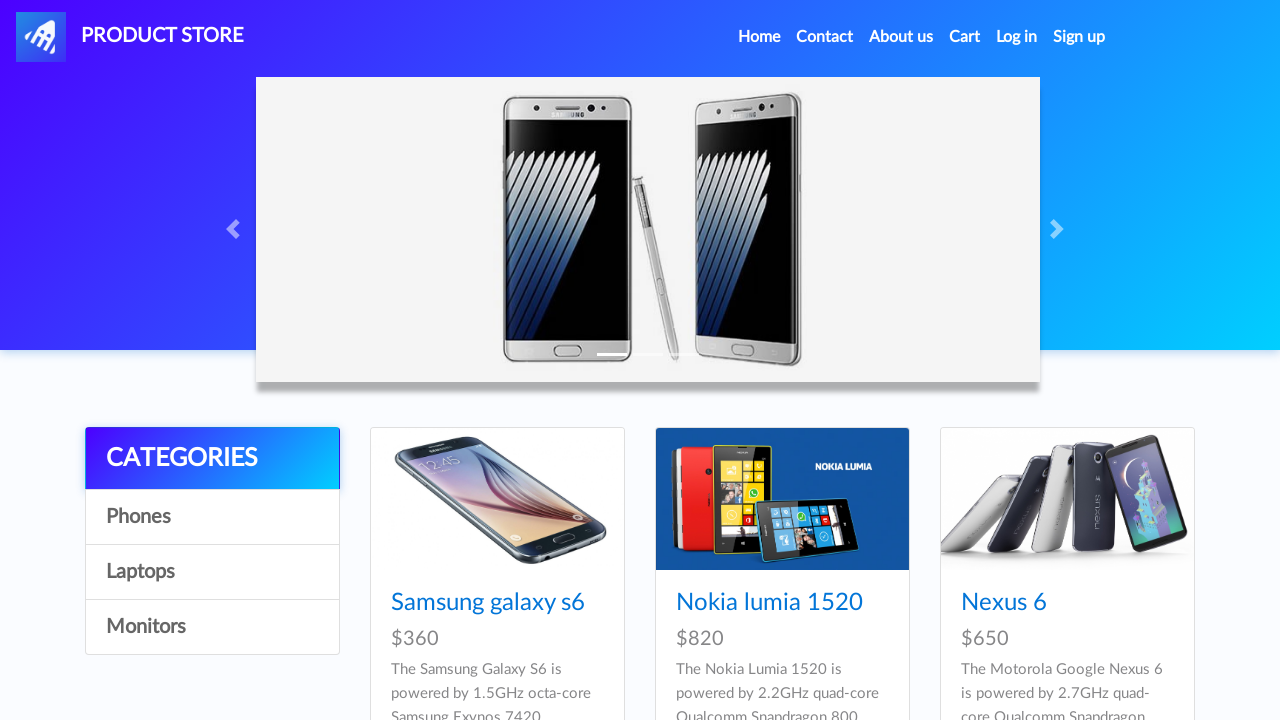

Clicked on Cart link at (965, 37) on text=Cart
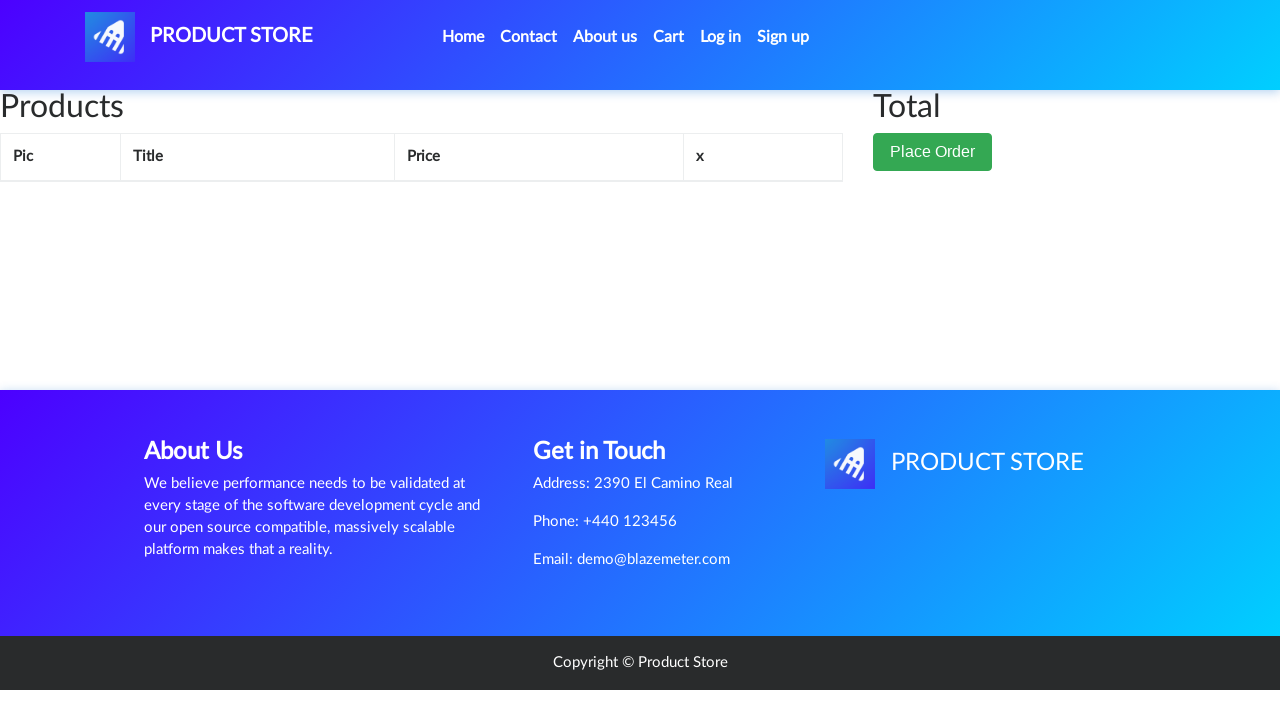

Cart page loaded with two products displayed
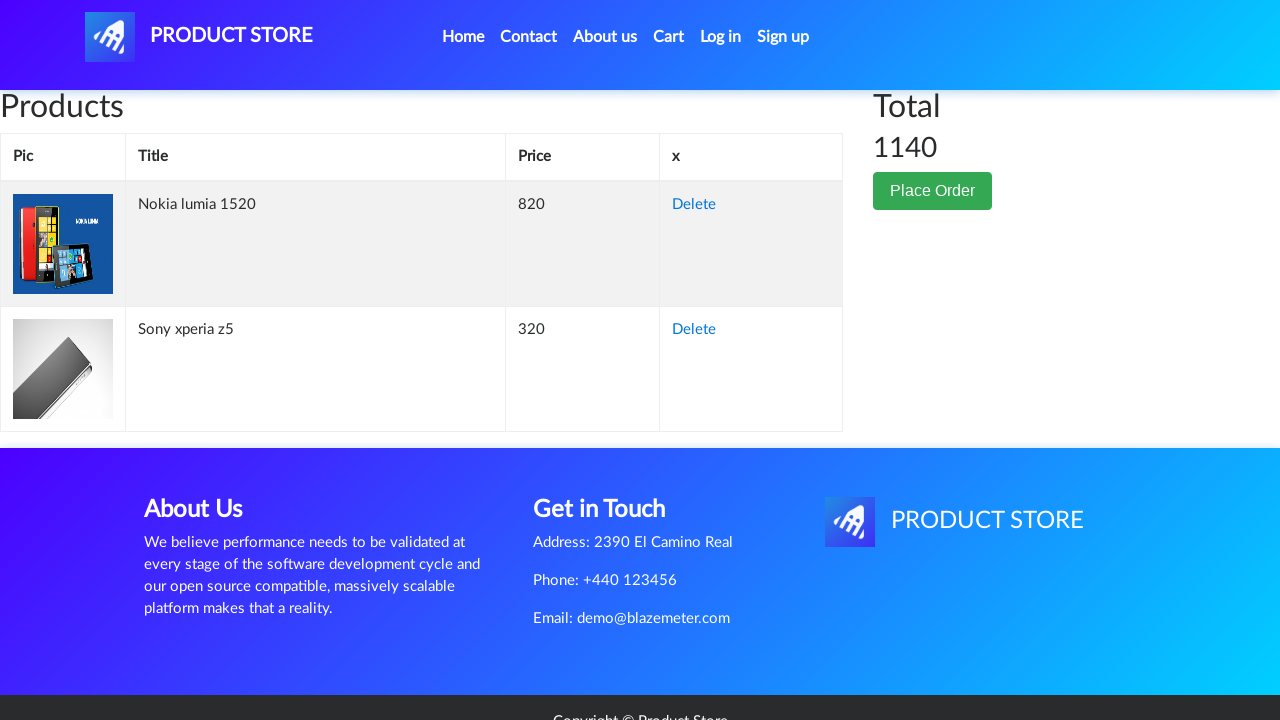

Clicked Place Order button at (933, 191) on button.btn.btn-success
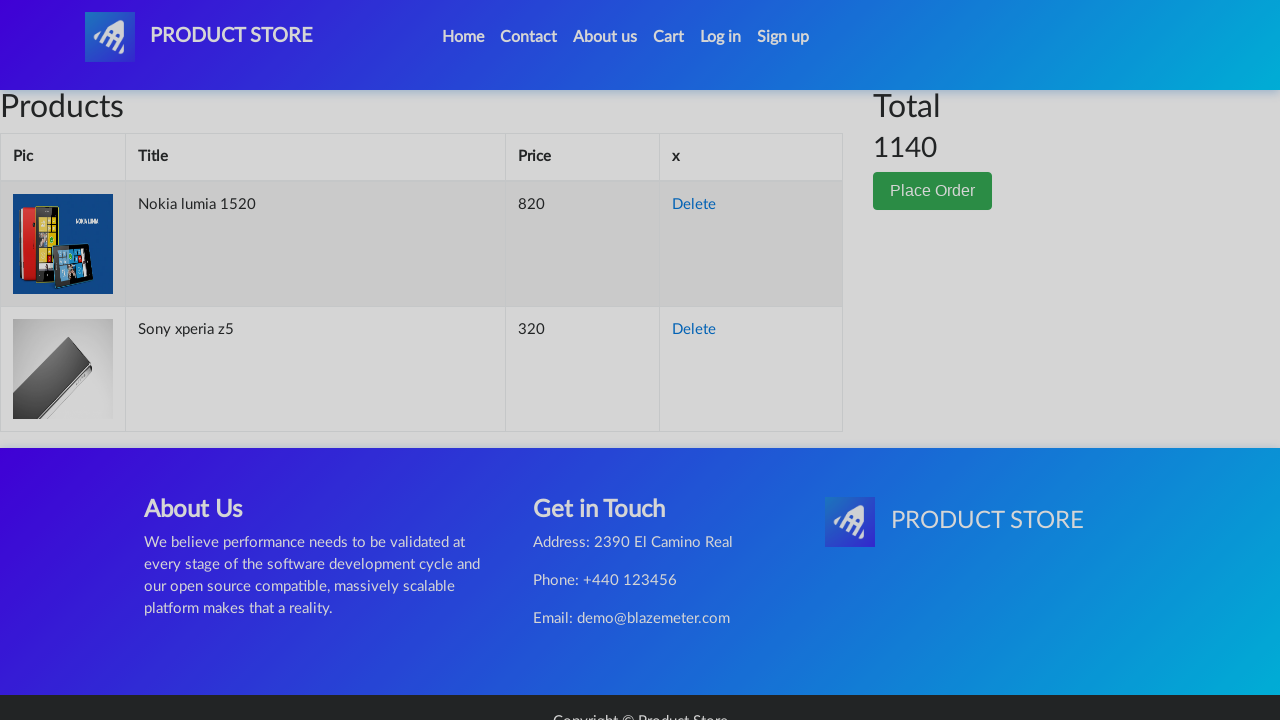

Order form loaded with customer detail fields
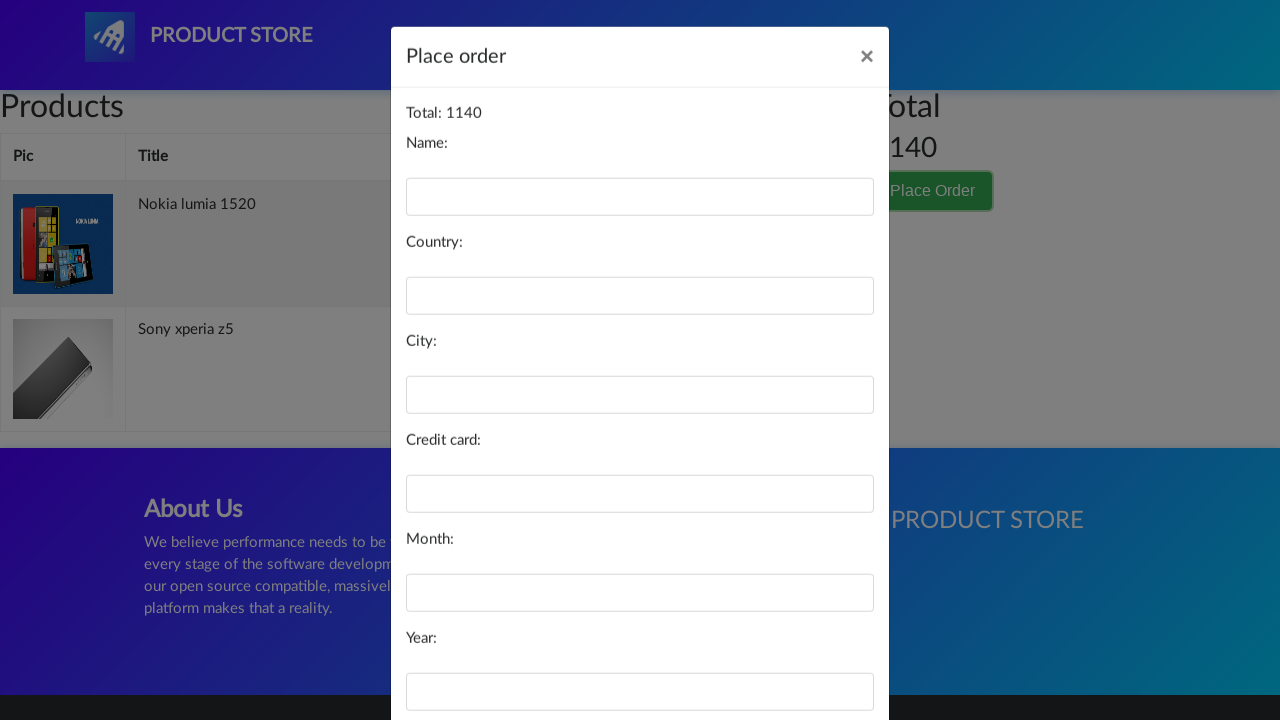

Filled name field with 'John Smith' on #name
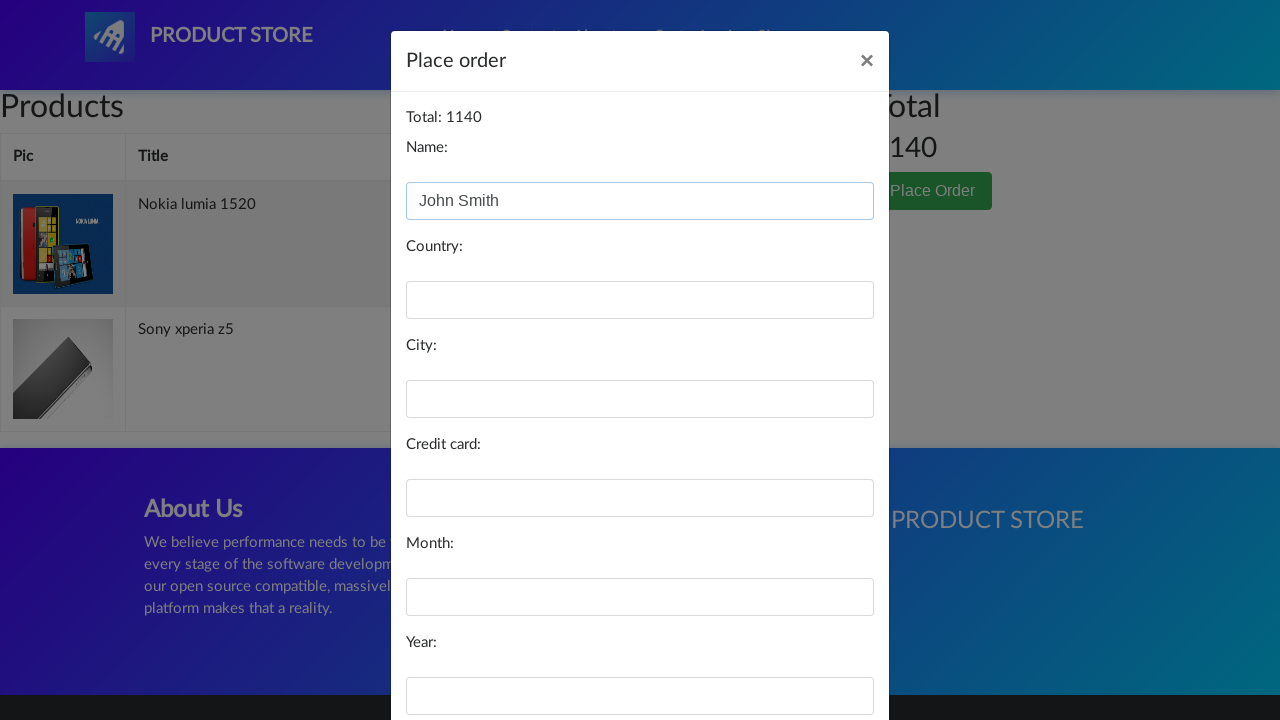

Filled country field with 'United States' on #country
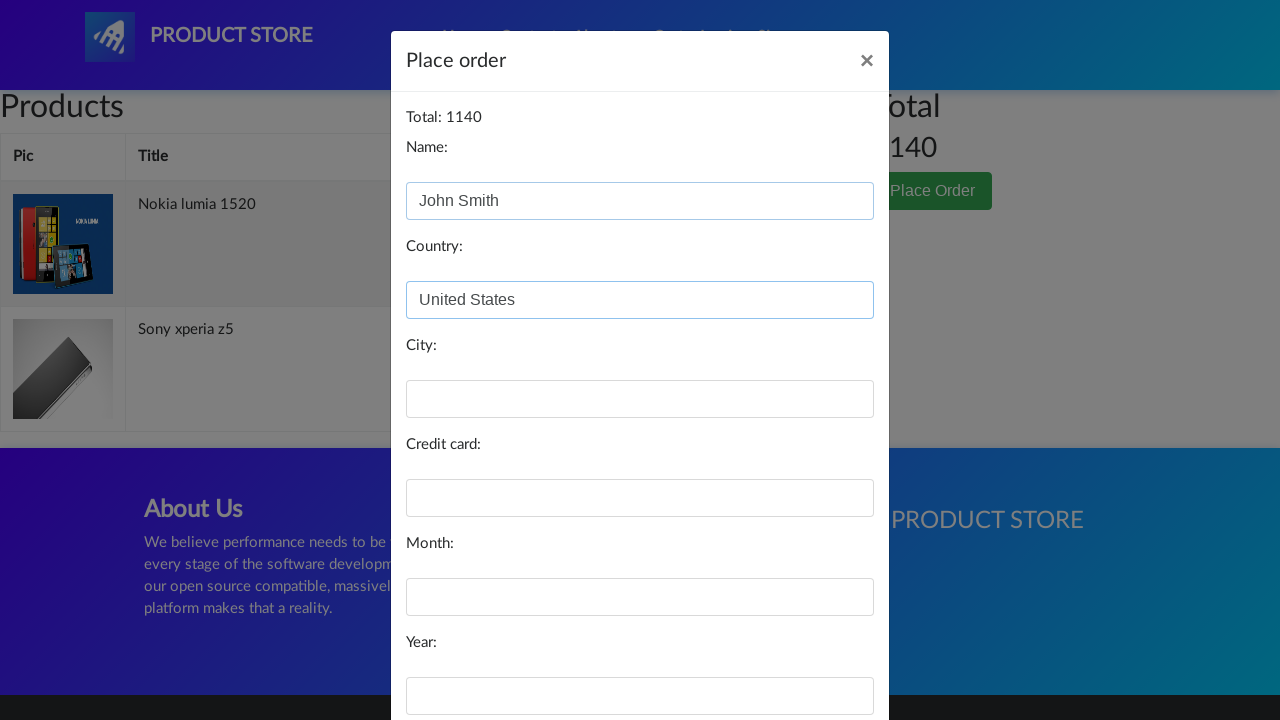

Filled city field with 'New York' on #city
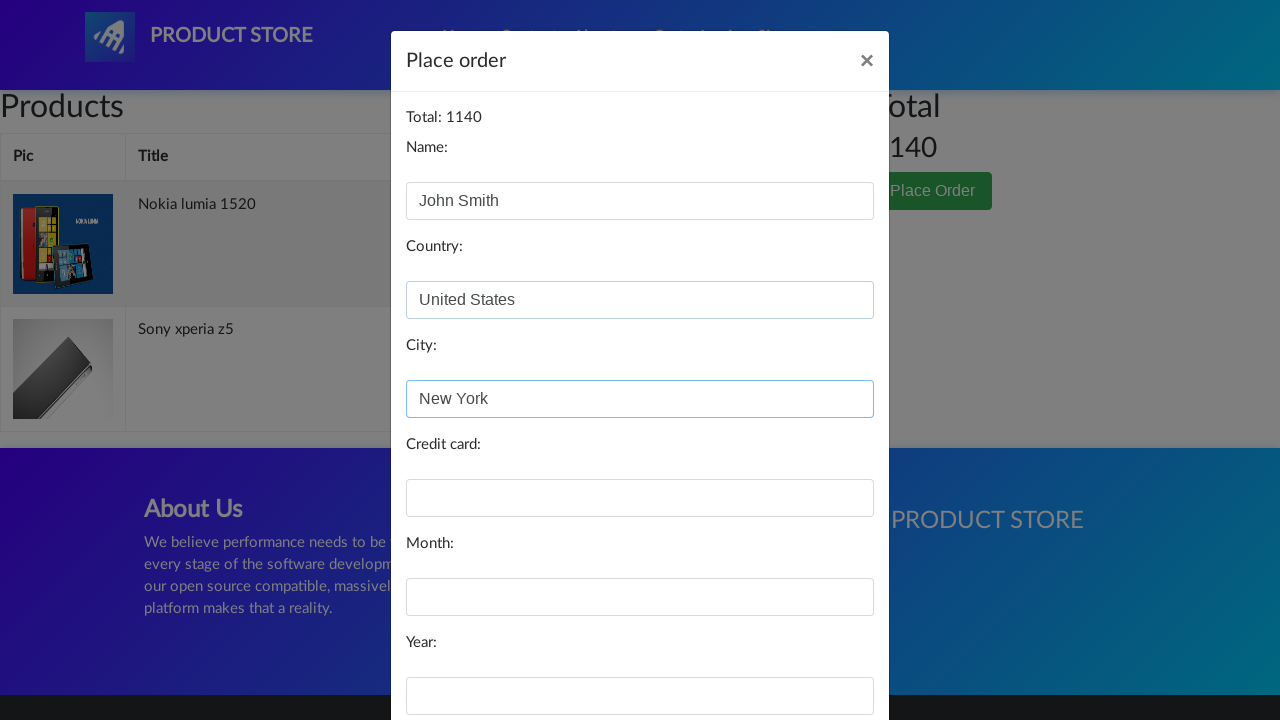

Filled card number field with test credit card on #card
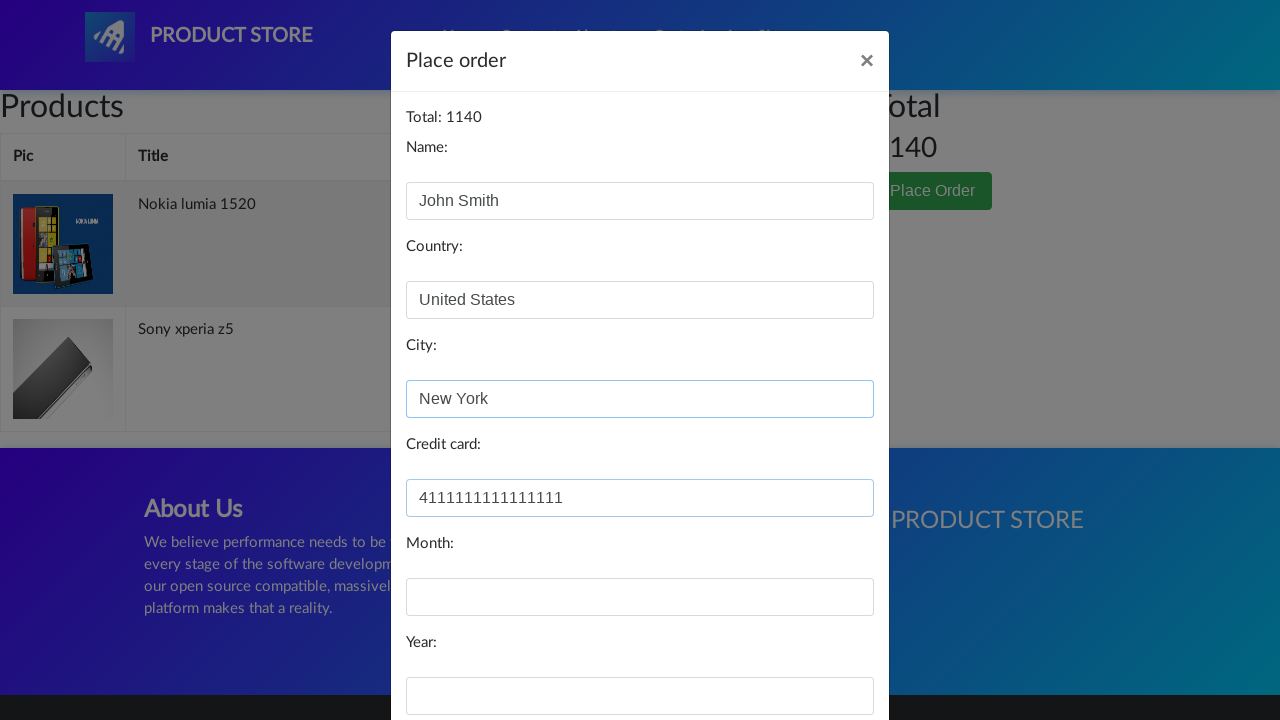

Filled month field with '12' on #month
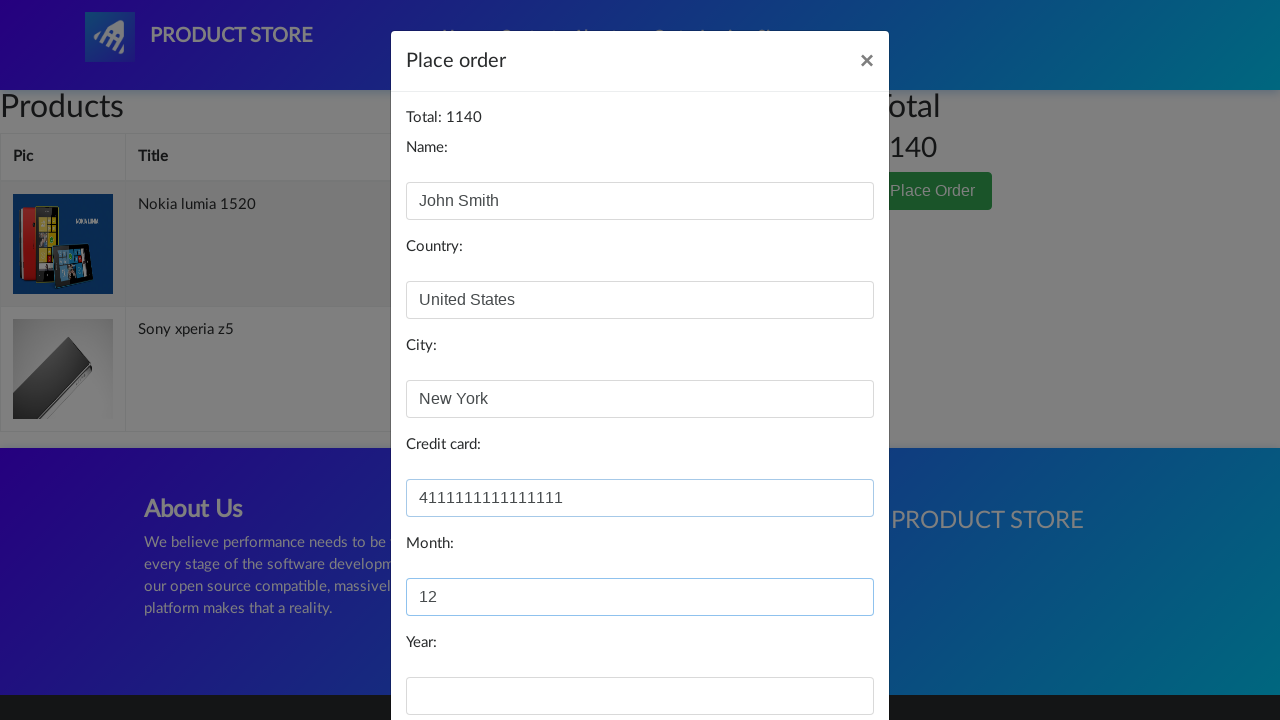

Filled year field with '2025' on #year
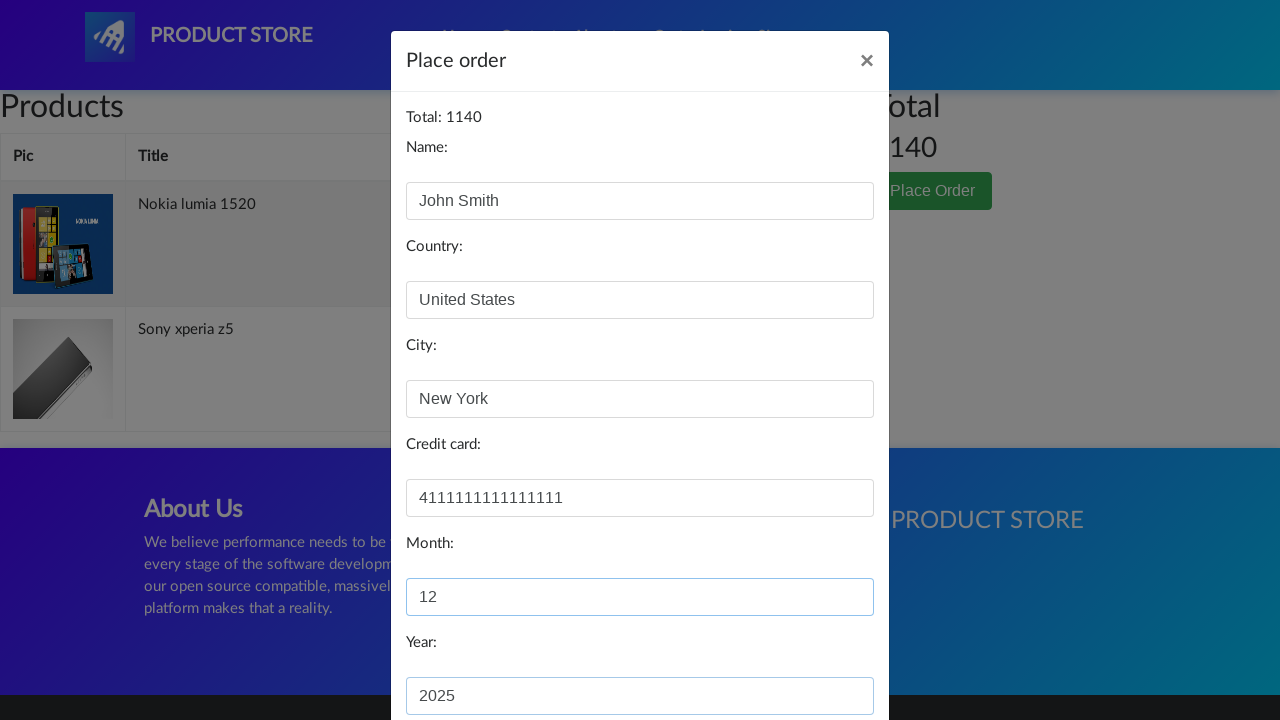

Clicked Purchase button to complete order at (823, 655) on xpath=//button[text()='Purchase']
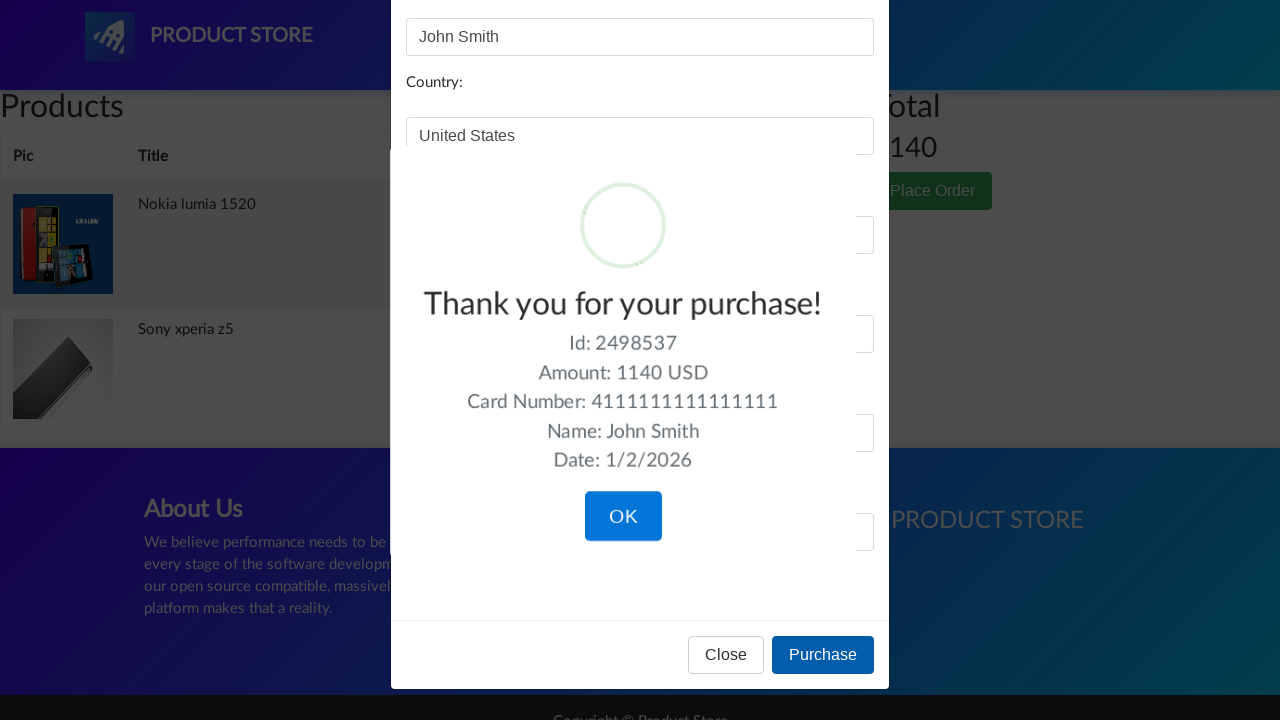

Purchase confirmation screen displayed with success icon
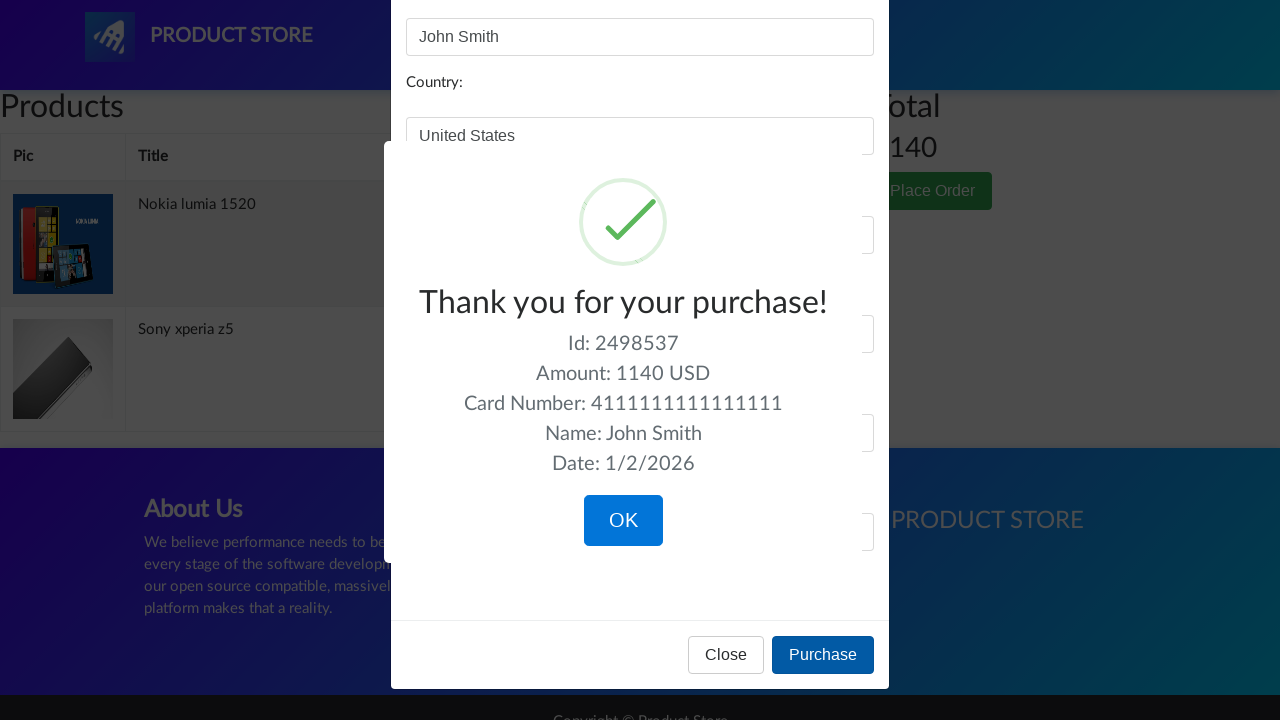

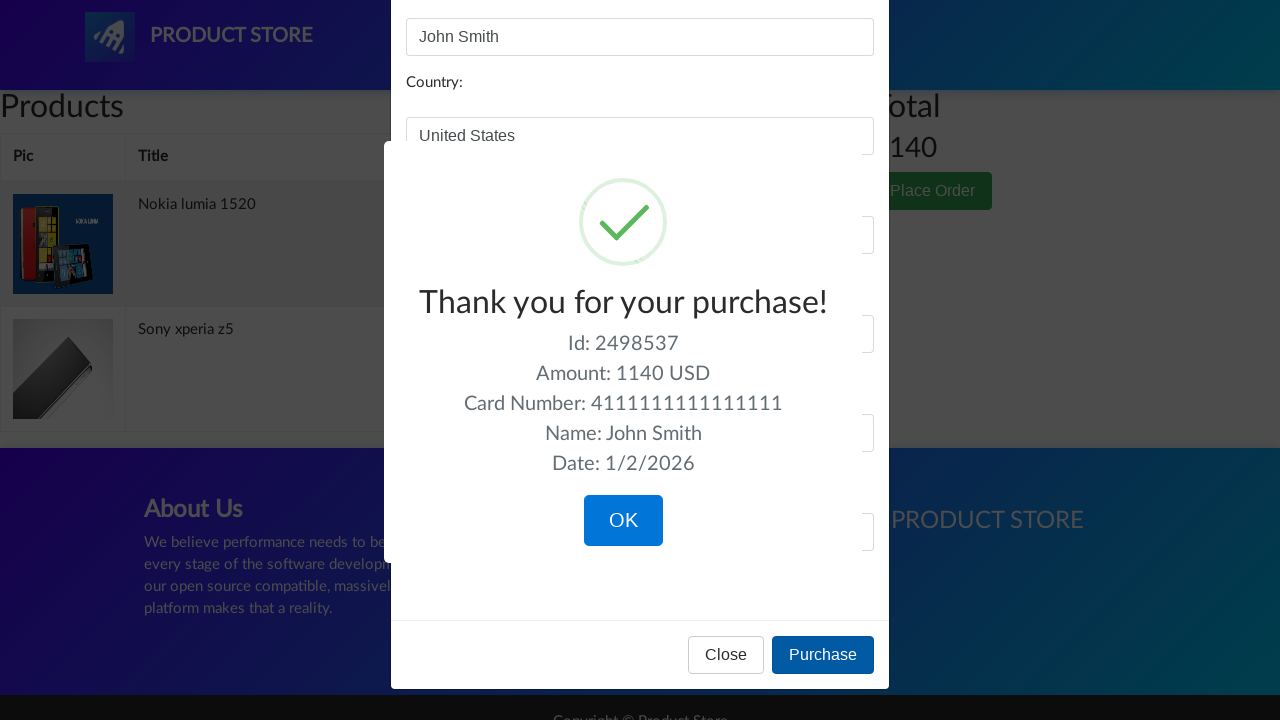